Tests click functionality by clicking the Add Element button and verifying a new element is added

Starting URL: https://the-internet.herokuapp.com/add_remove_elements/

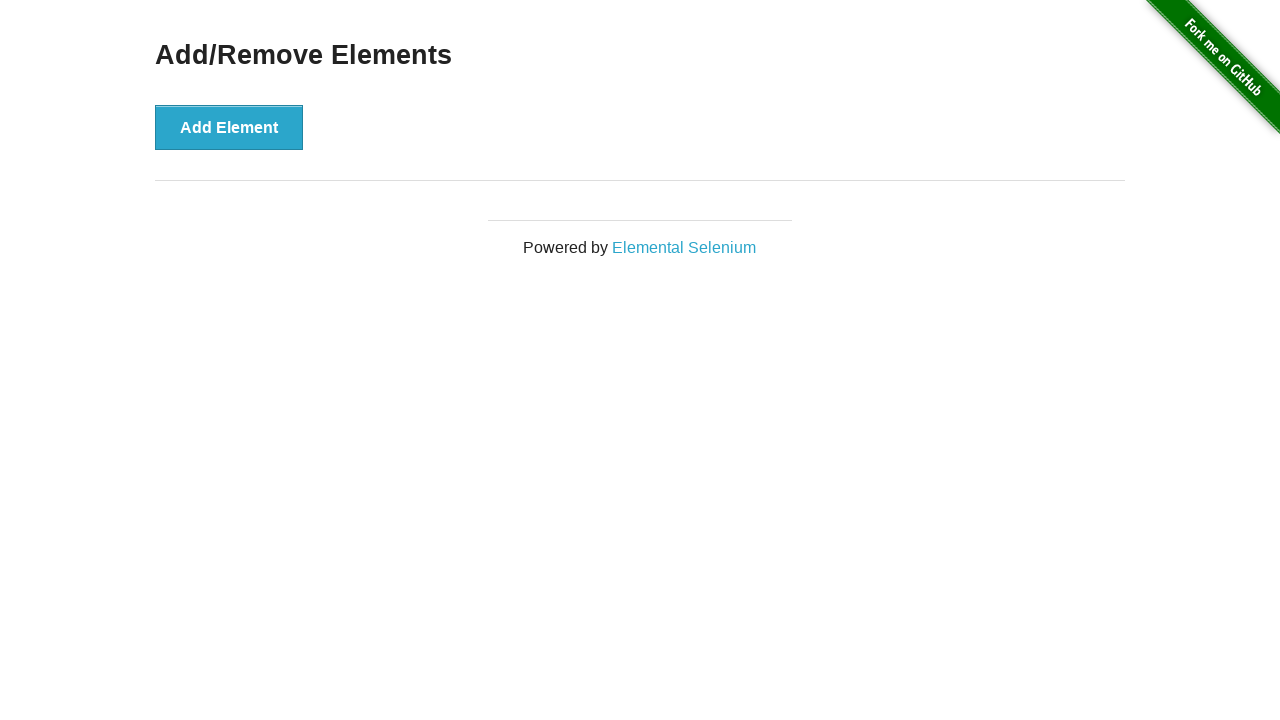

Waited for page to fully load (networkidle)
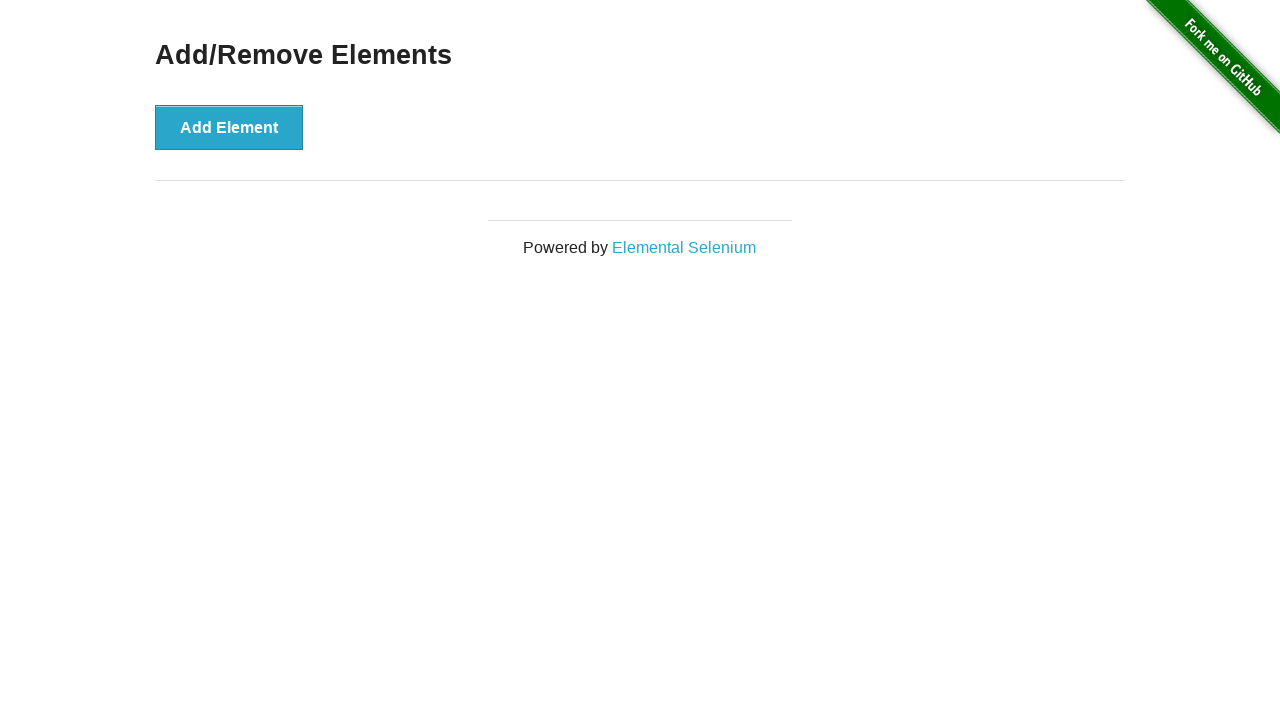

Clicked the Add Element button at (229, 127) on button:has-text('Add Element')
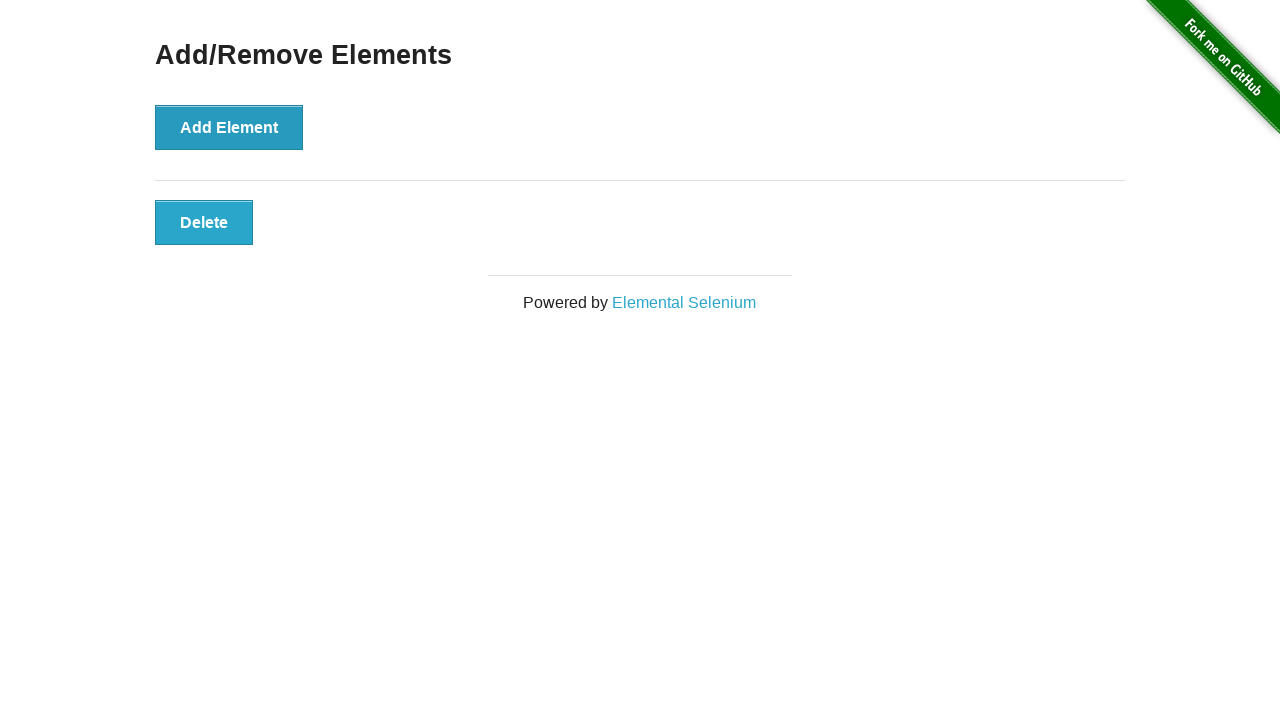

Verified new element was added to the page
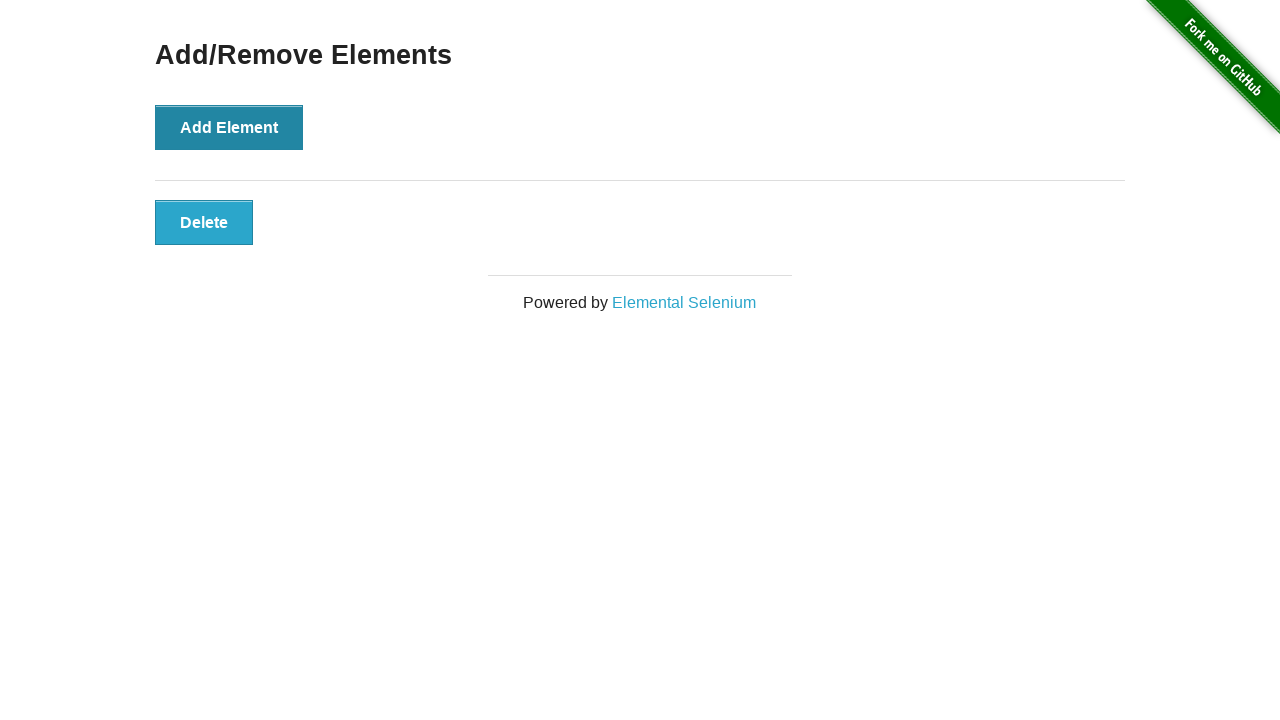

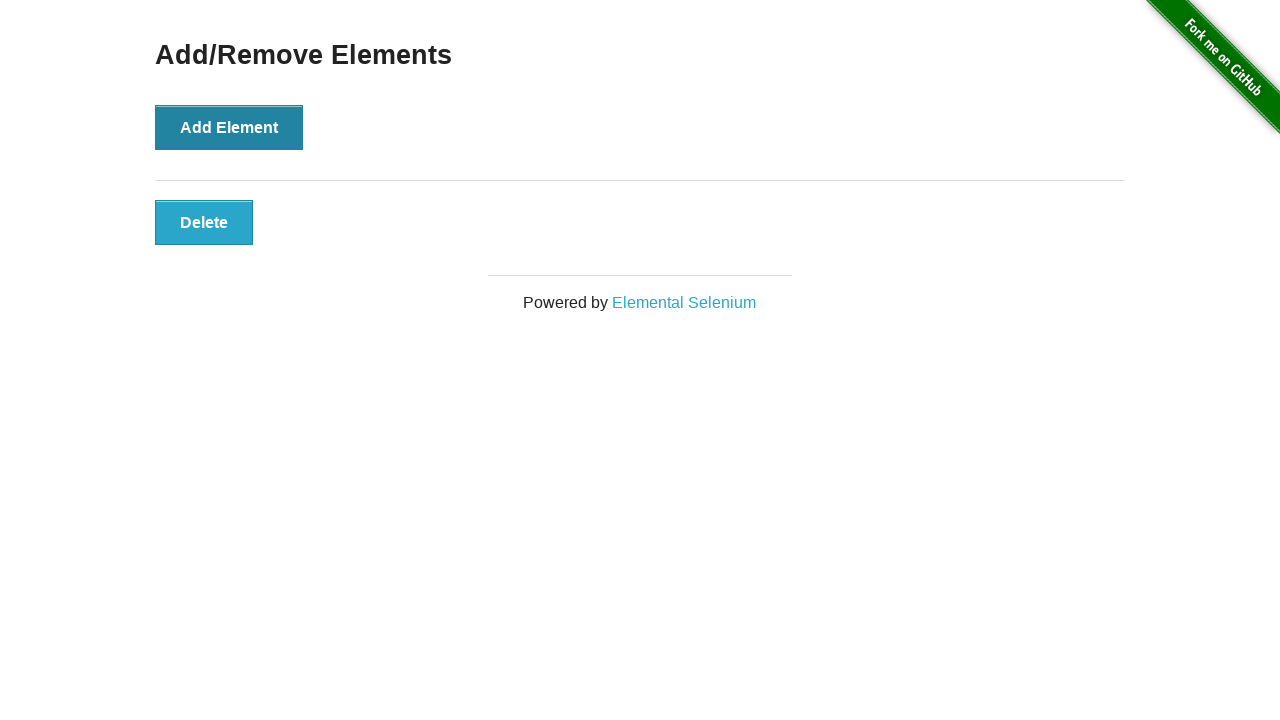